Tests opening multiple links from the footer section in new tabs using keyboard shortcuts and then iterates through all tabs to verify they opened successfully

Starting URL: https://rahulshettyacademy.com/AutomationPractice/

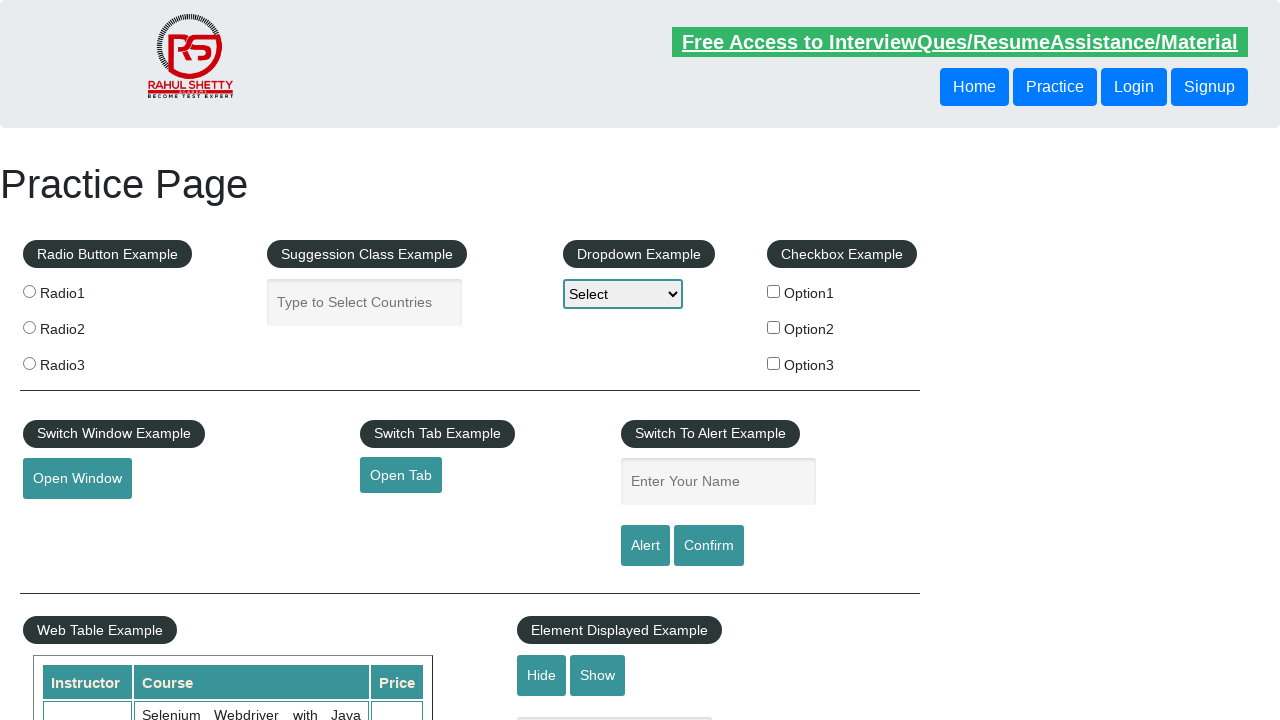

Located all links on the page
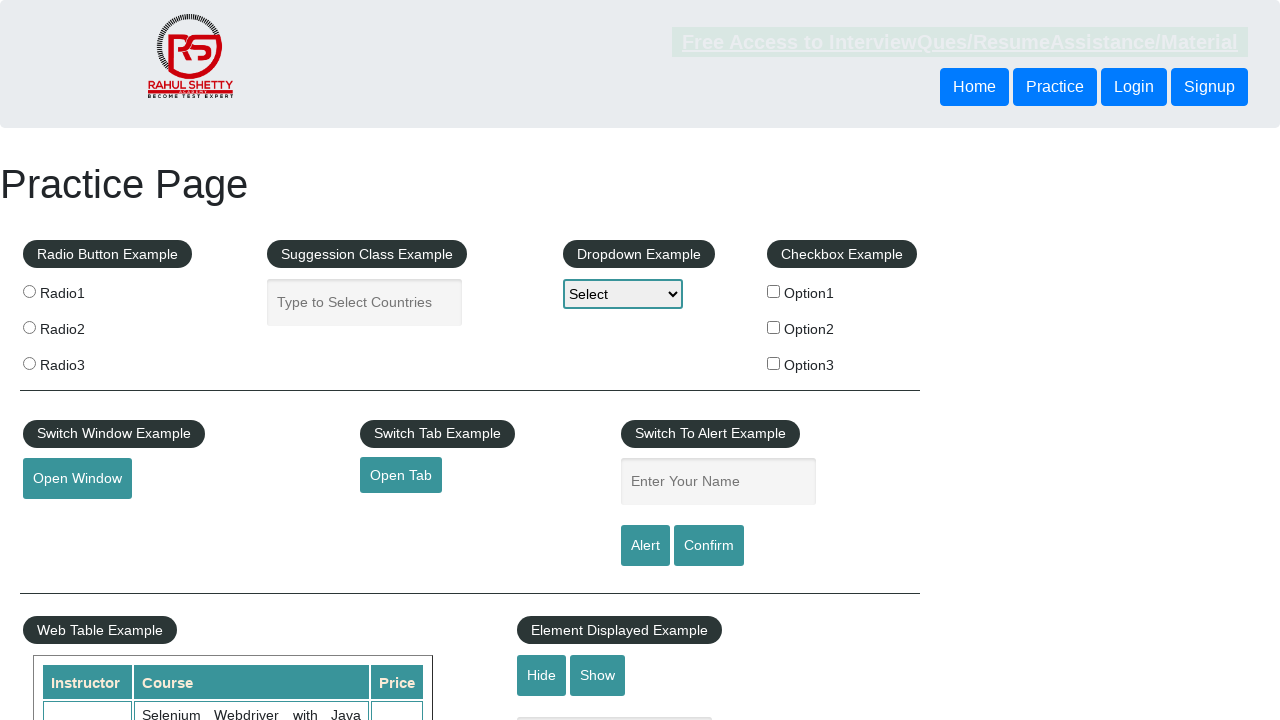

Counted total links on page: 27
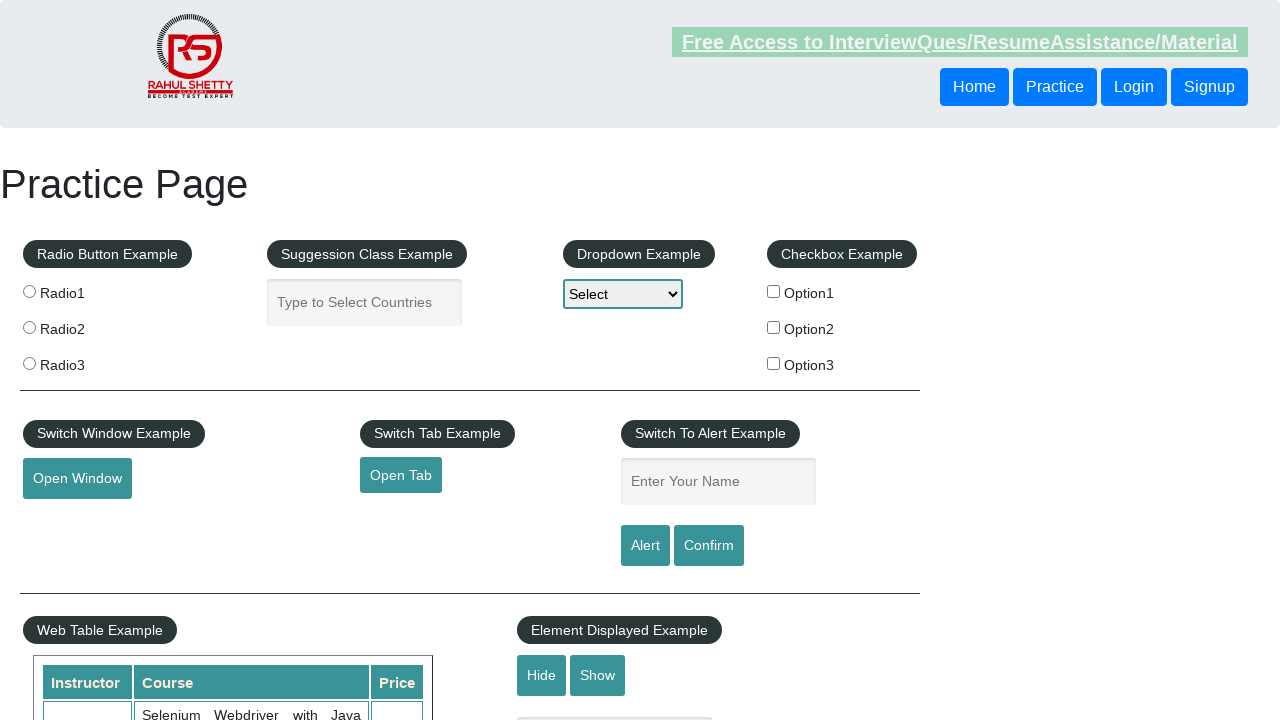

Located footer section links
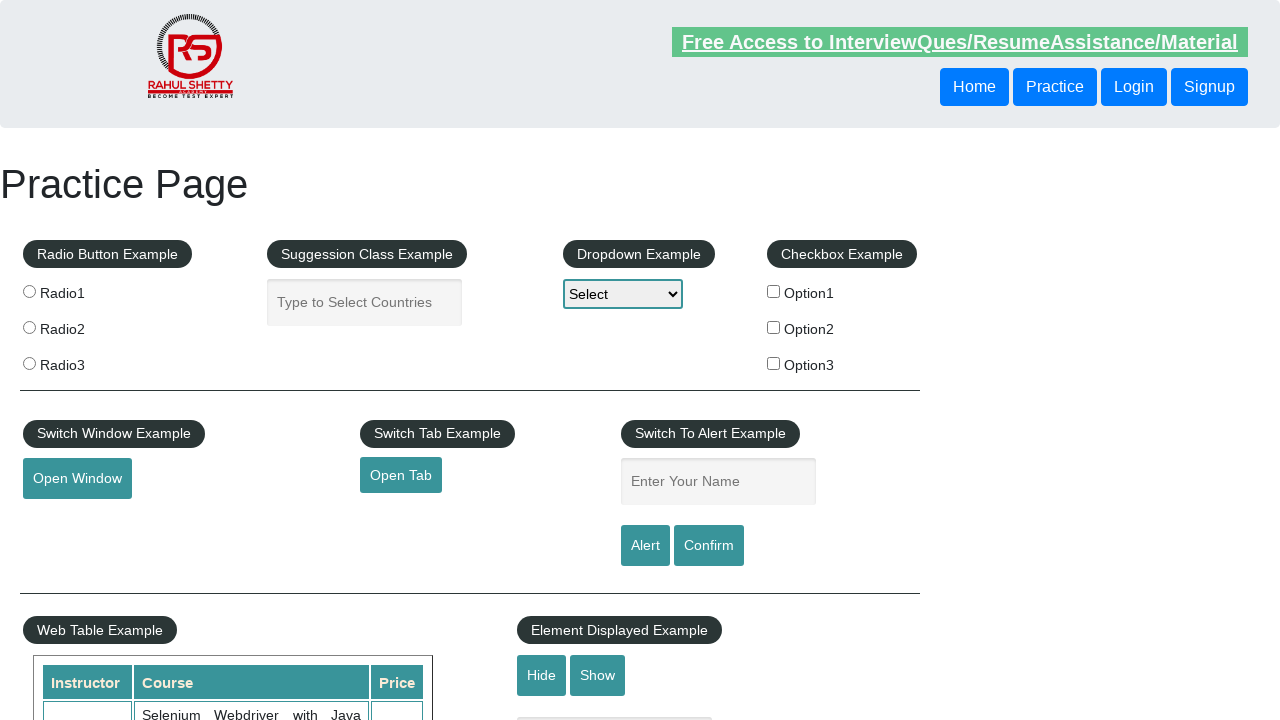

Counted footer links: 20
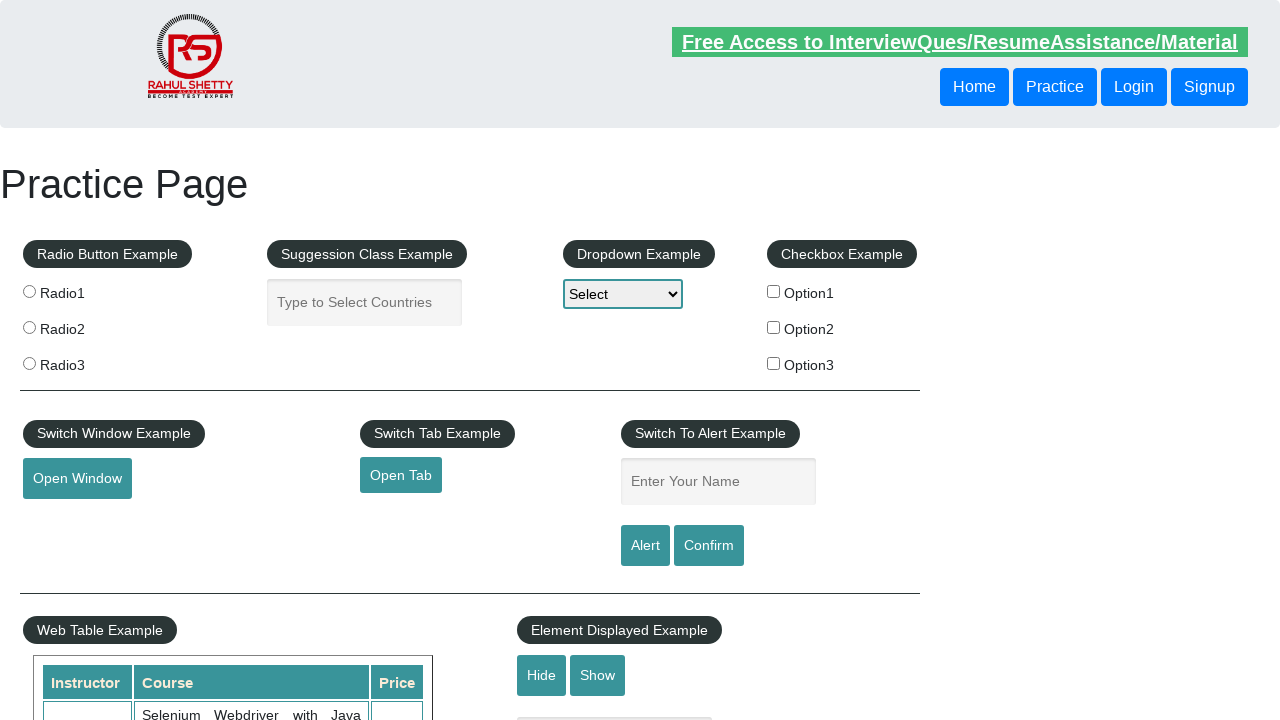

Located first column footer links
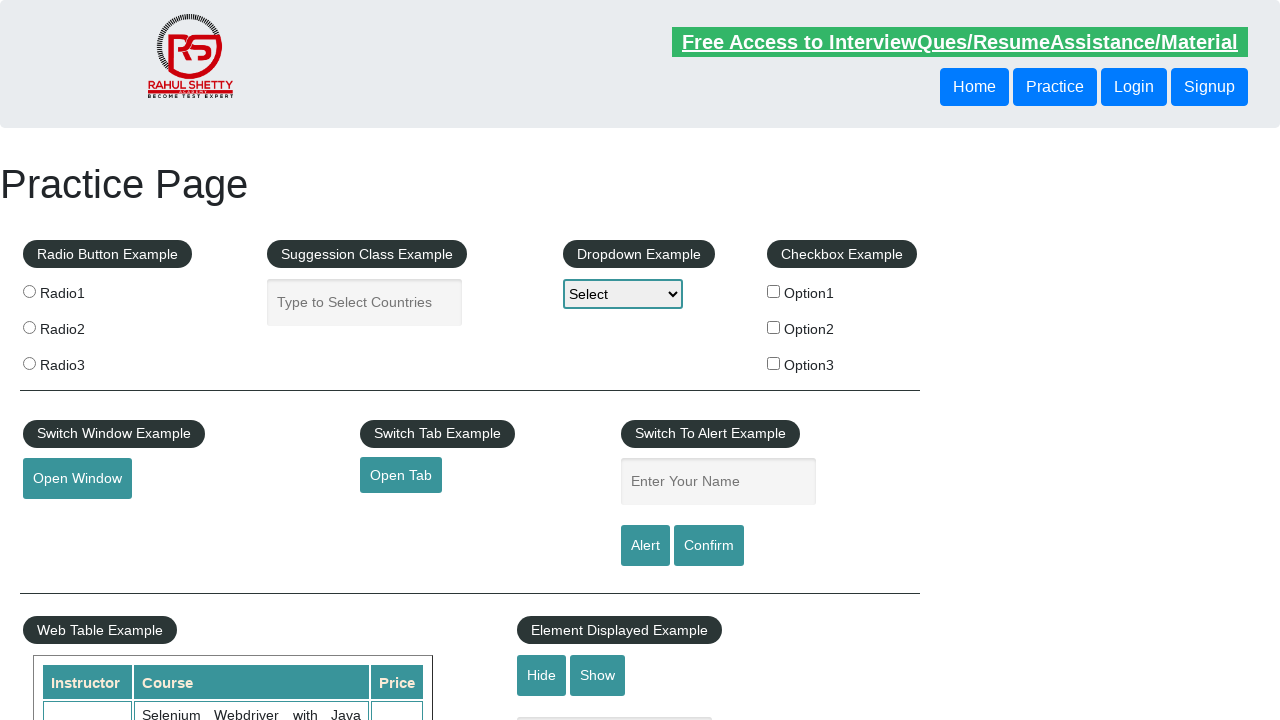

Counted first column links: 5
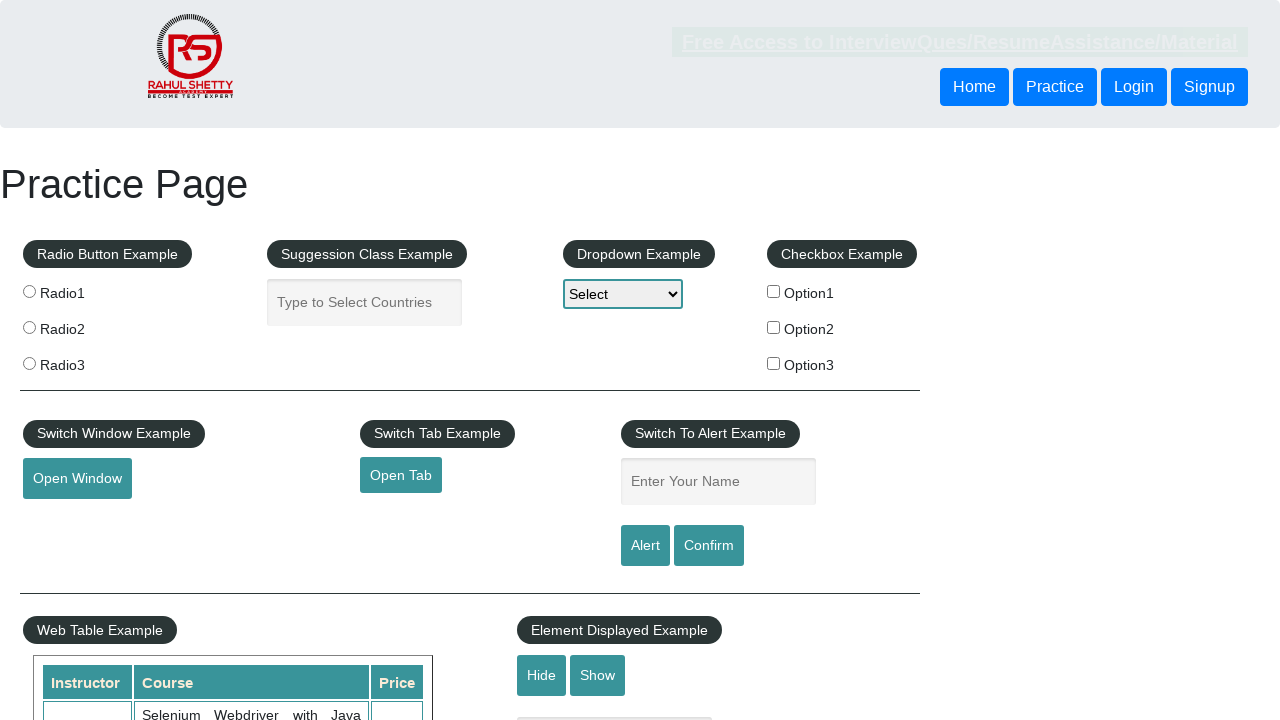

Opened footer link 1 in new tab using Ctrl+Click at (68, 520) on xpath=//table/tbody/tr/td[1]/ul//a >> nth=1
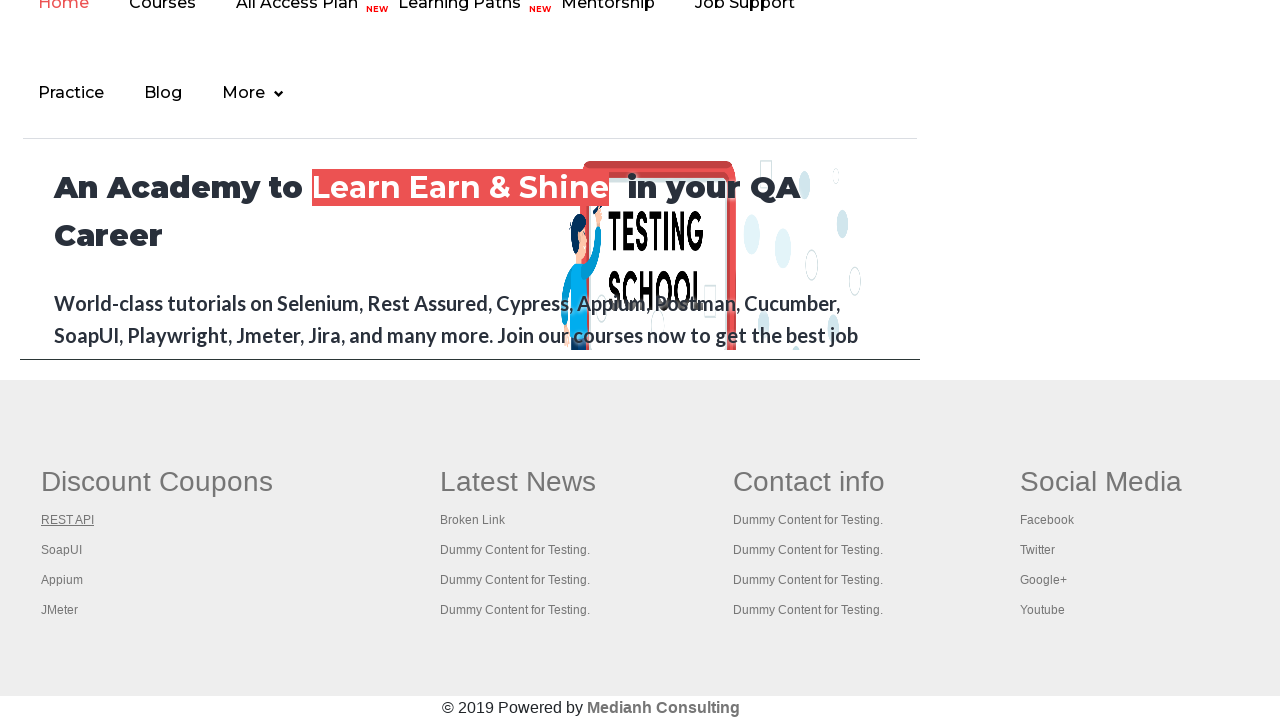

Waited 1 second between opening tabs
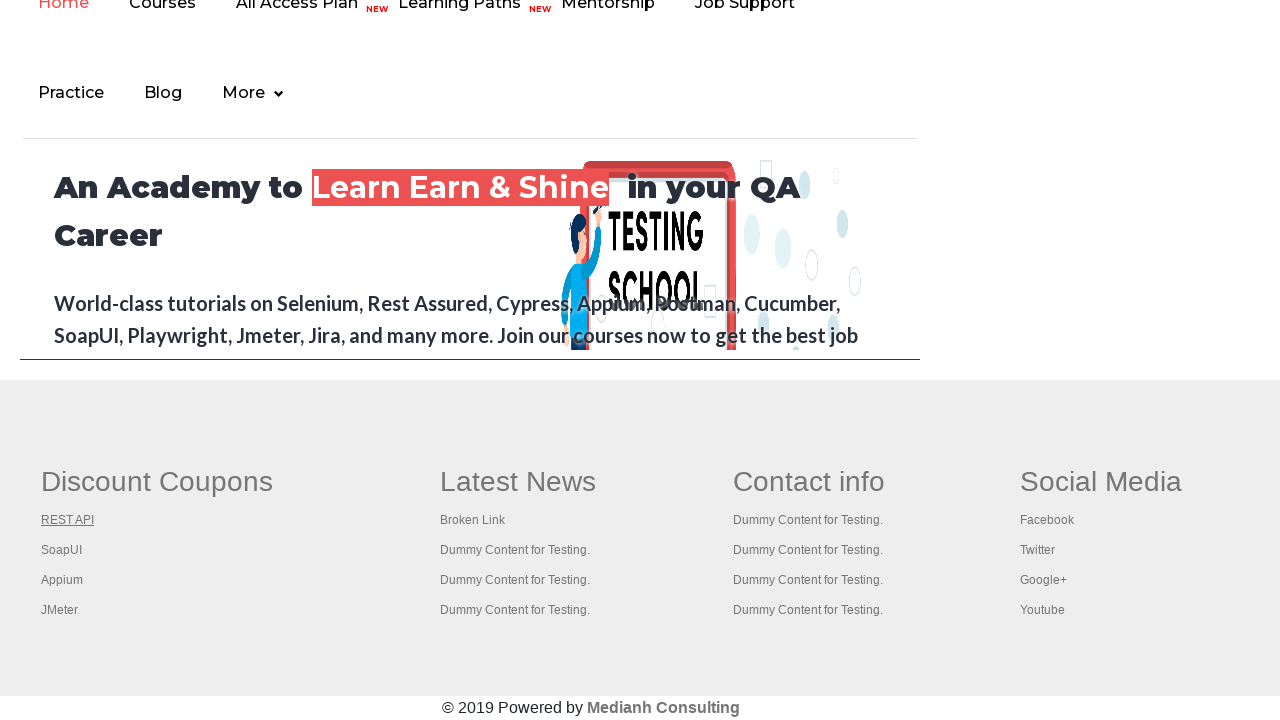

Opened footer link 2 in new tab using Ctrl+Click at (62, 550) on xpath=//table/tbody/tr/td[1]/ul//a >> nth=2
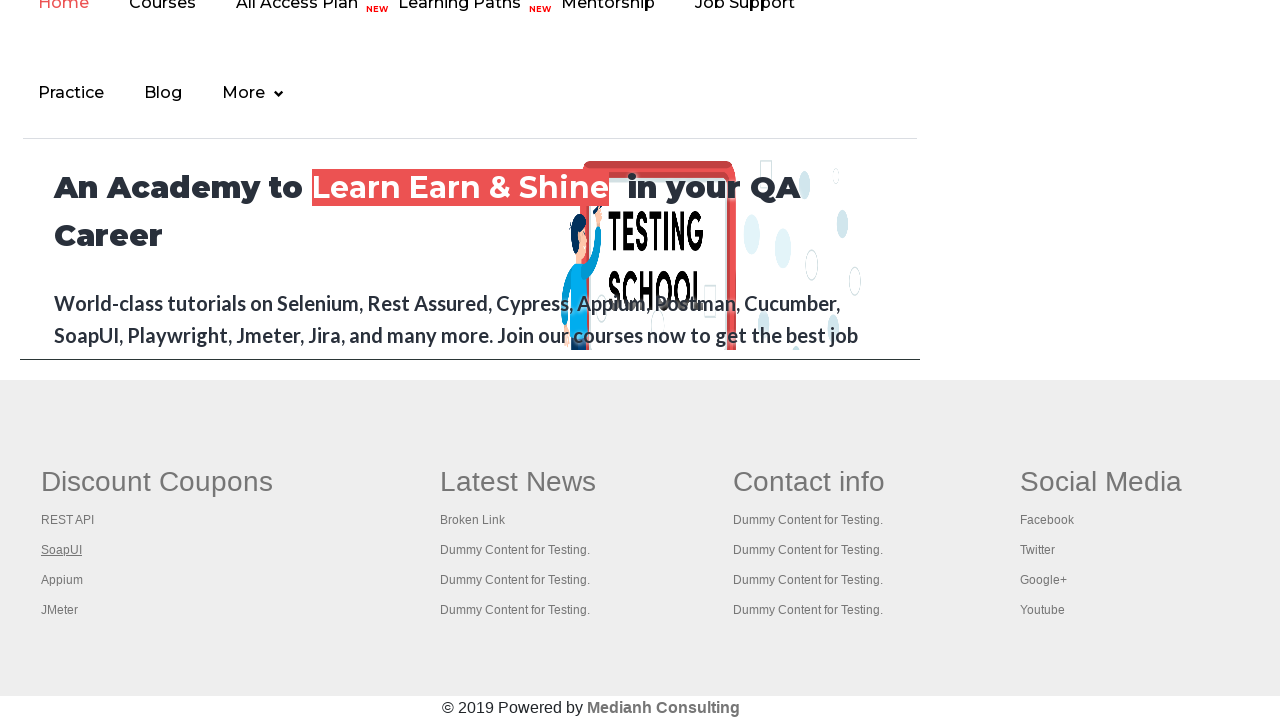

Waited 1 second between opening tabs
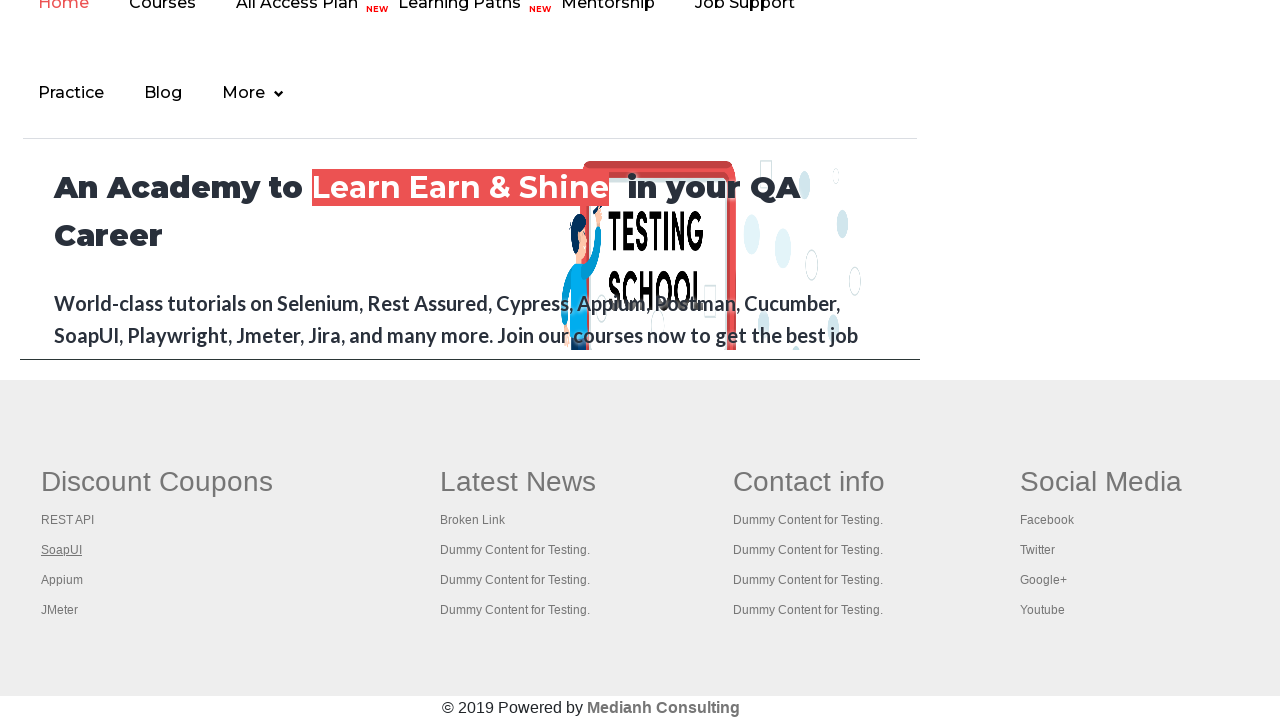

Opened footer link 3 in new tab using Ctrl+Click at (62, 580) on xpath=//table/tbody/tr/td[1]/ul//a >> nth=3
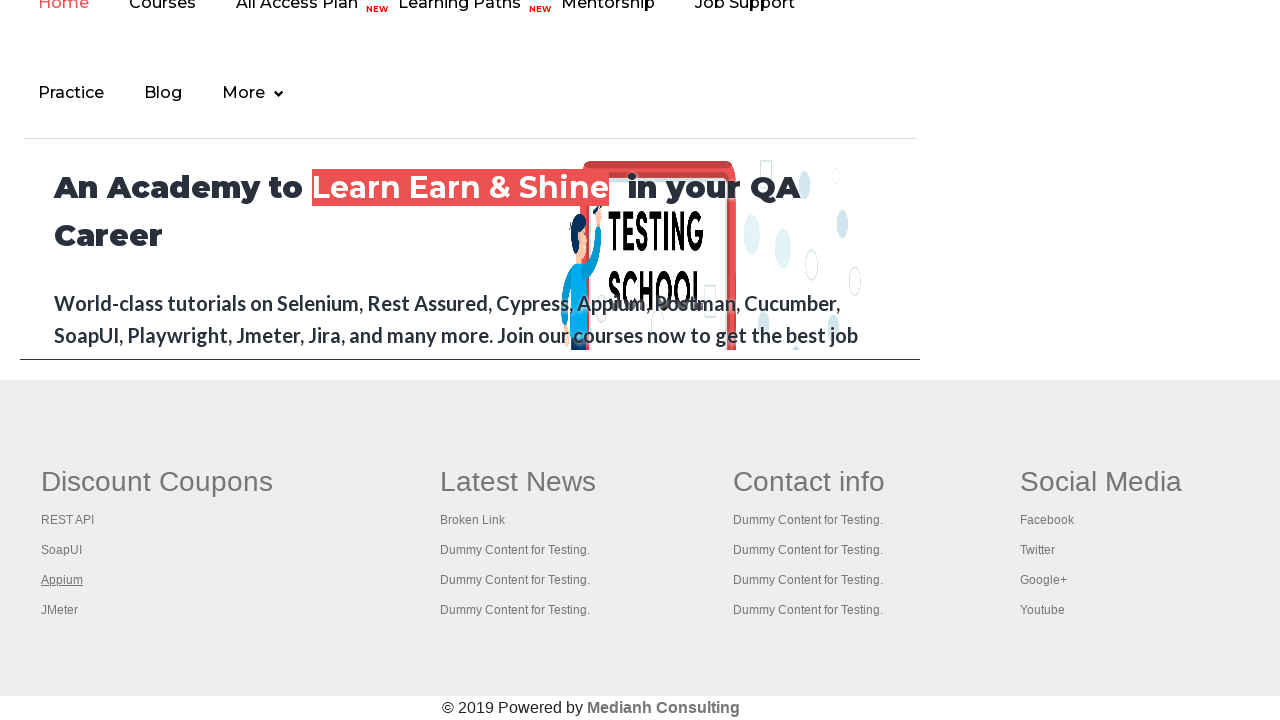

Waited 1 second between opening tabs
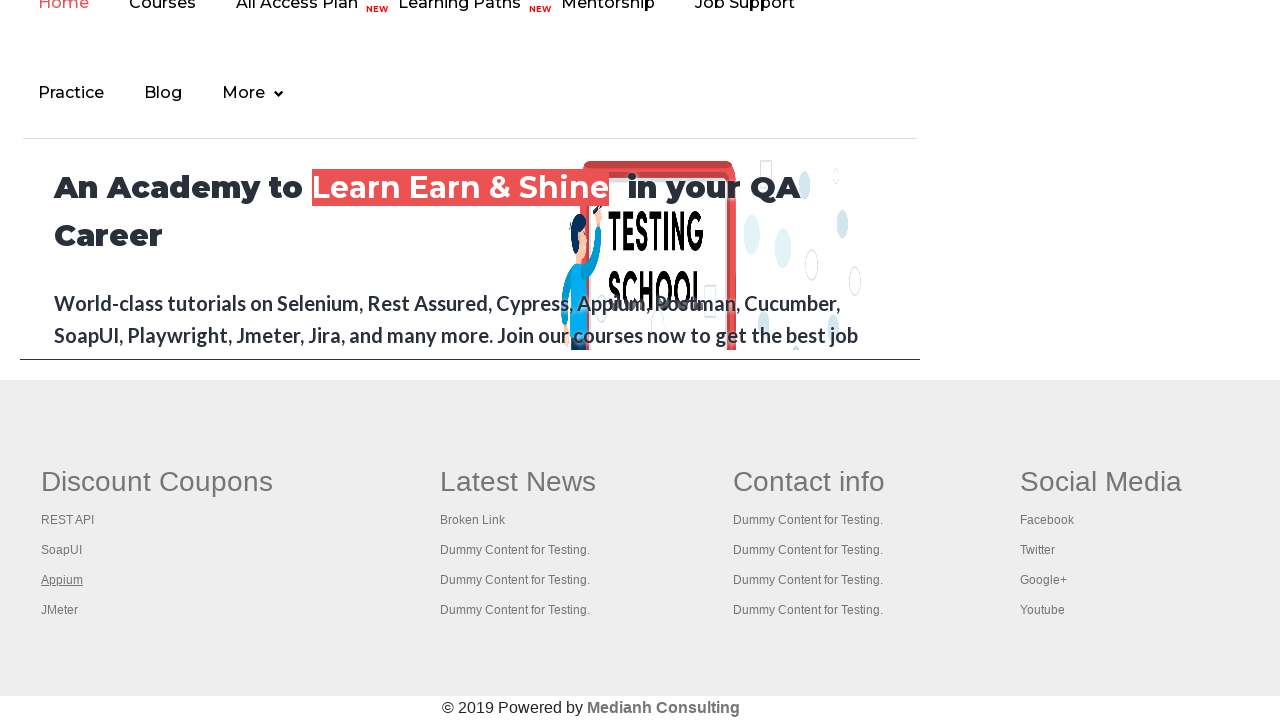

Opened footer link 4 in new tab using Ctrl+Click at (60, 610) on xpath=//table/tbody/tr/td[1]/ul//a >> nth=4
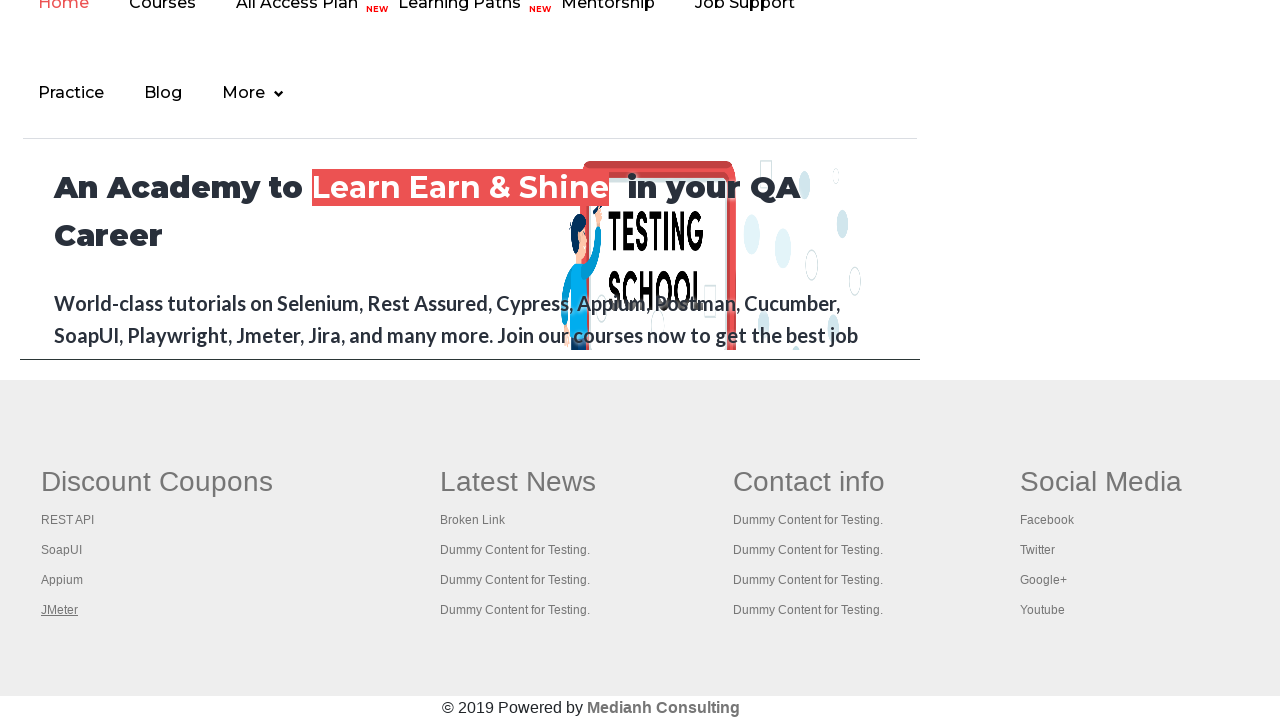

Waited 1 second between opening tabs
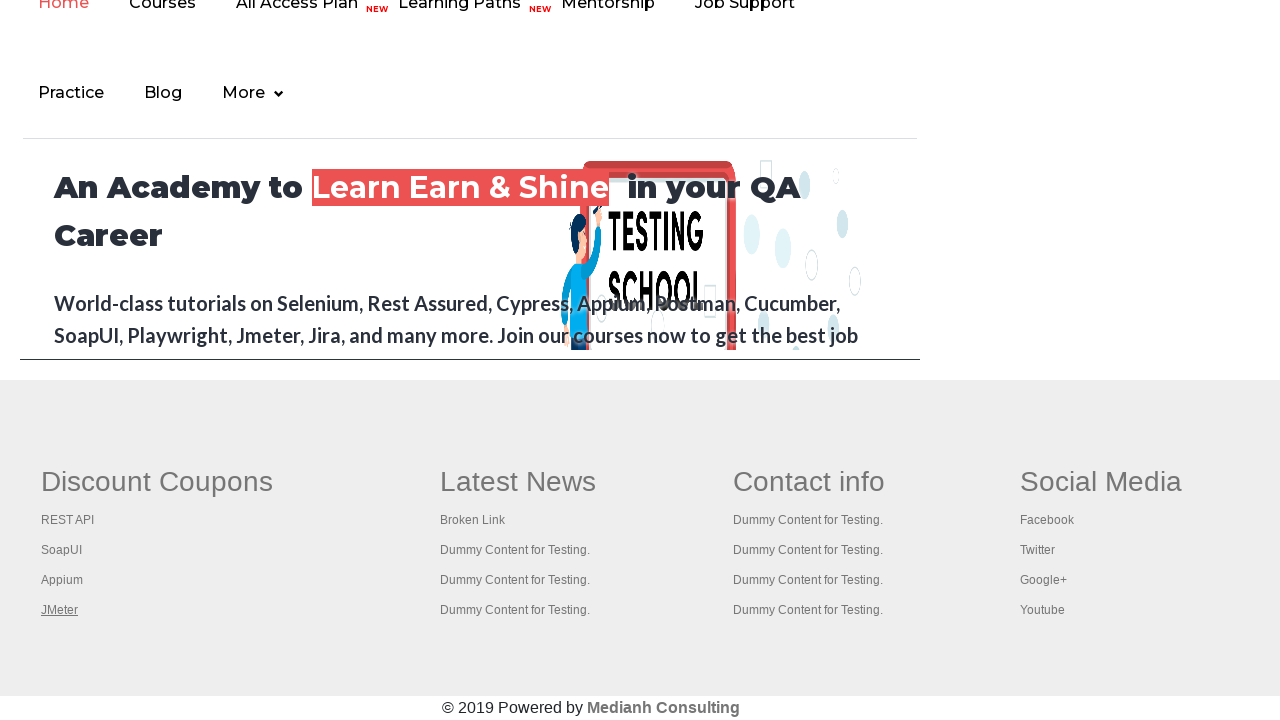

Retrieved all open tabs: 5 total
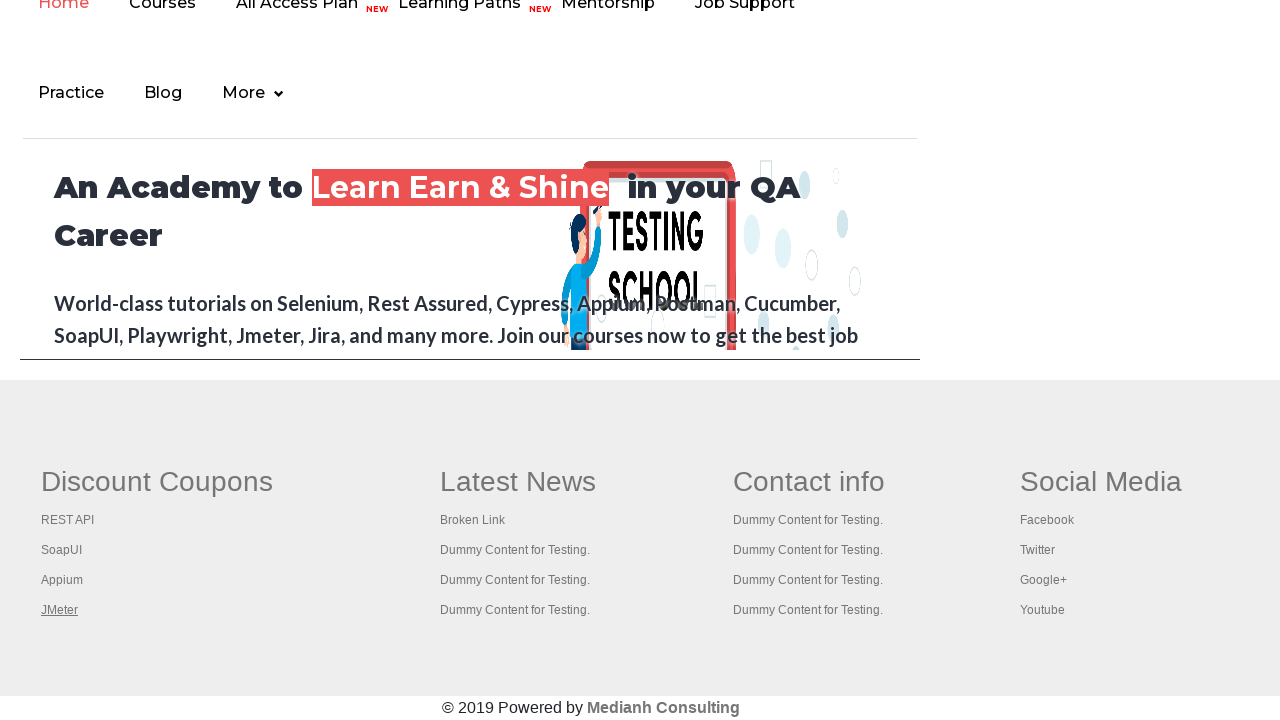

Verified total open tabs: 5
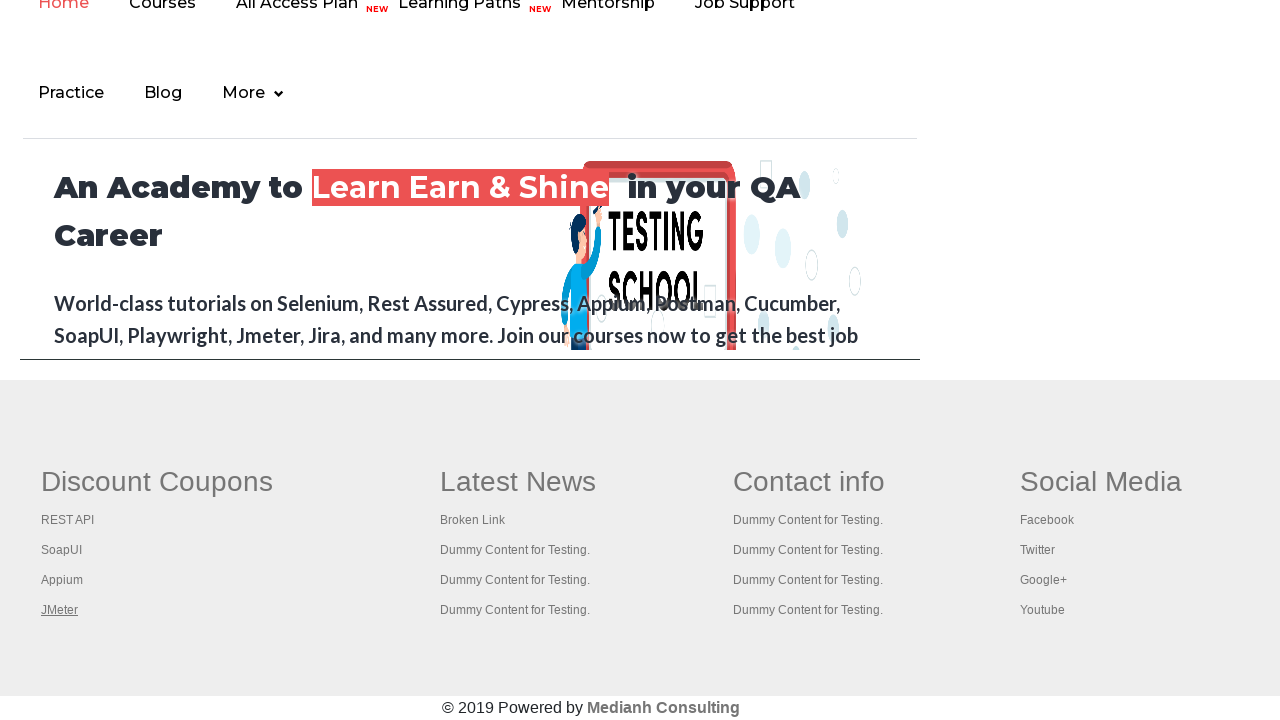

Brought tab to front: Practice Page
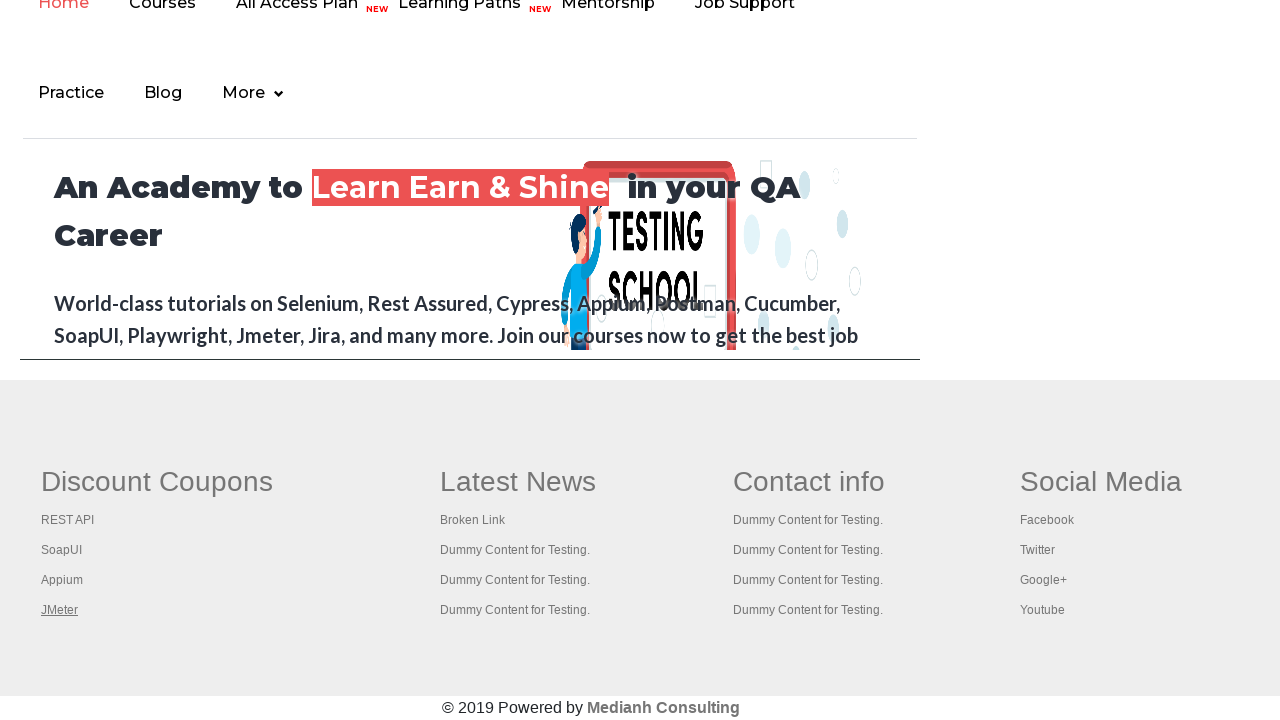

Verified tab title: Practice Page
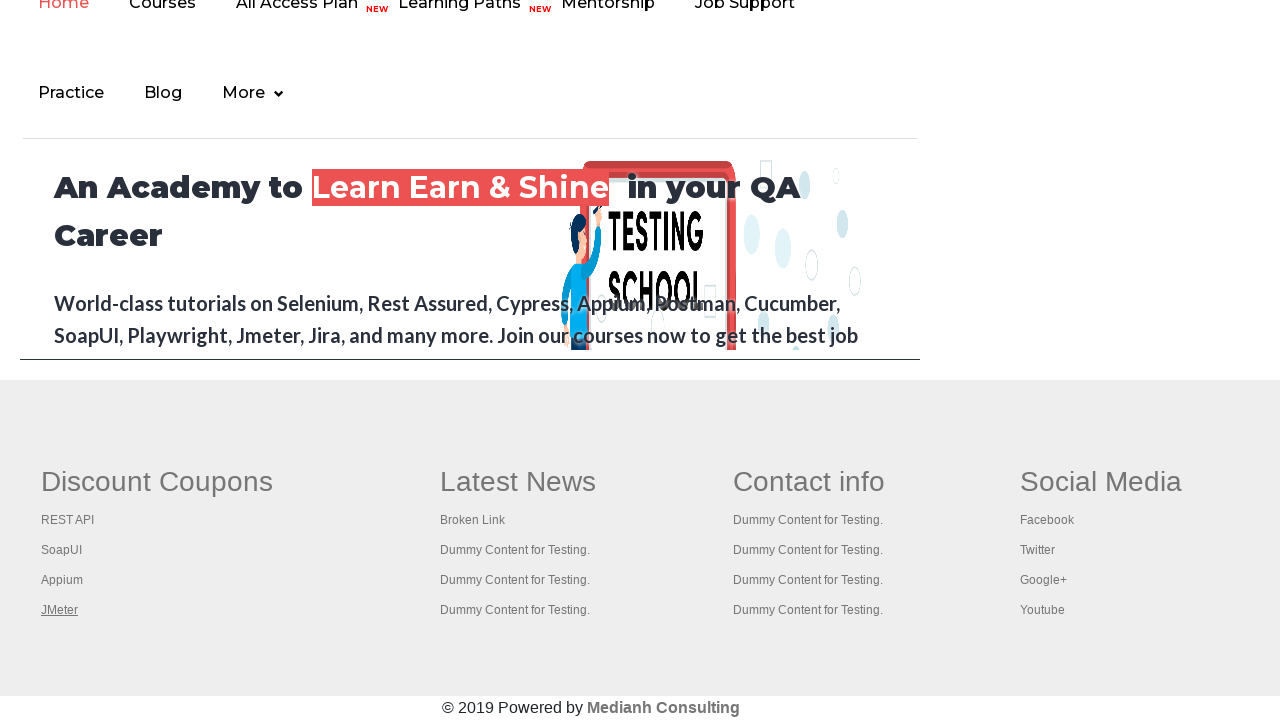

Brought tab to front: REST API Tutorial
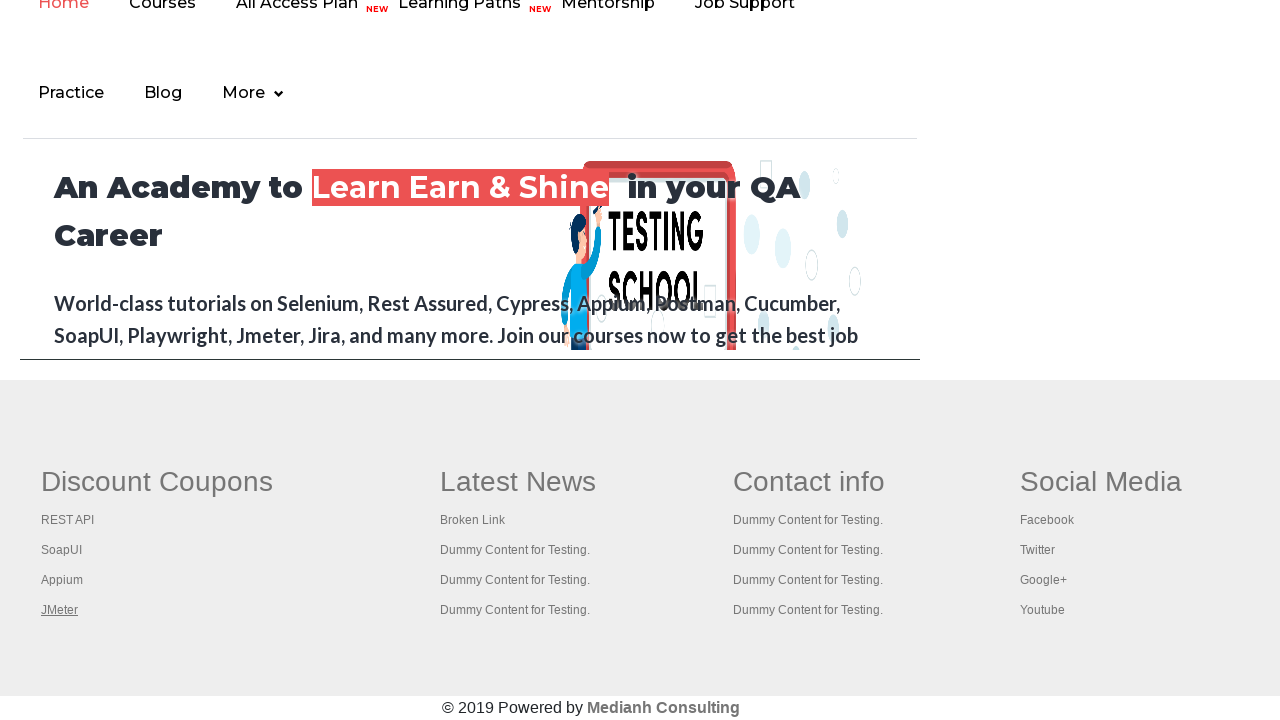

Verified tab title: REST API Tutorial
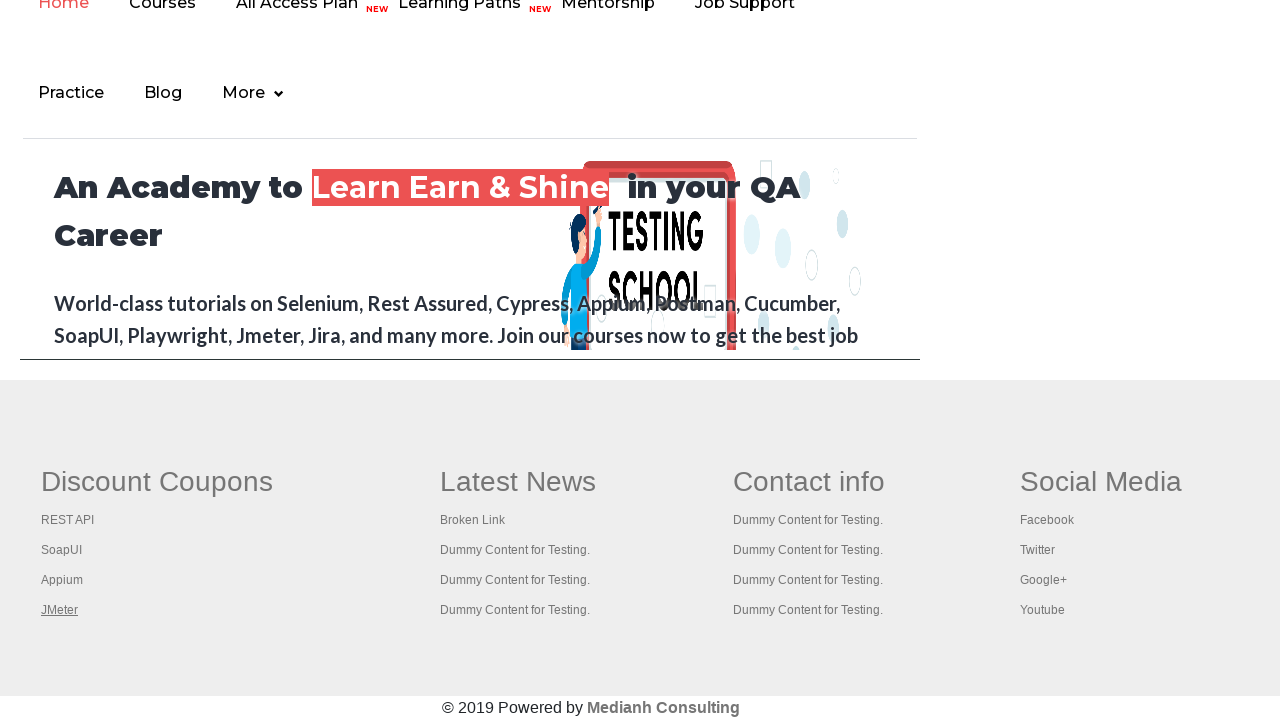

Brought tab to front: The World’s Most Popular API Testing Tool | SoapUI
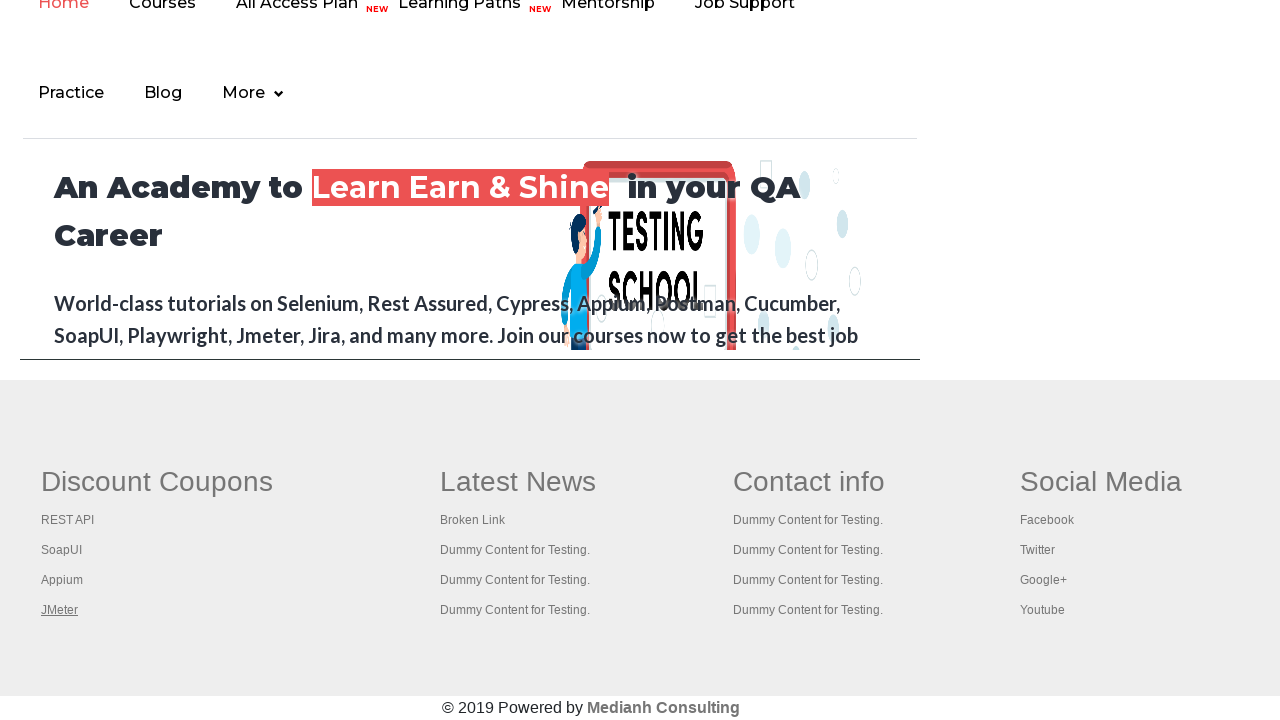

Verified tab title: The World’s Most Popular API Testing Tool | SoapUI
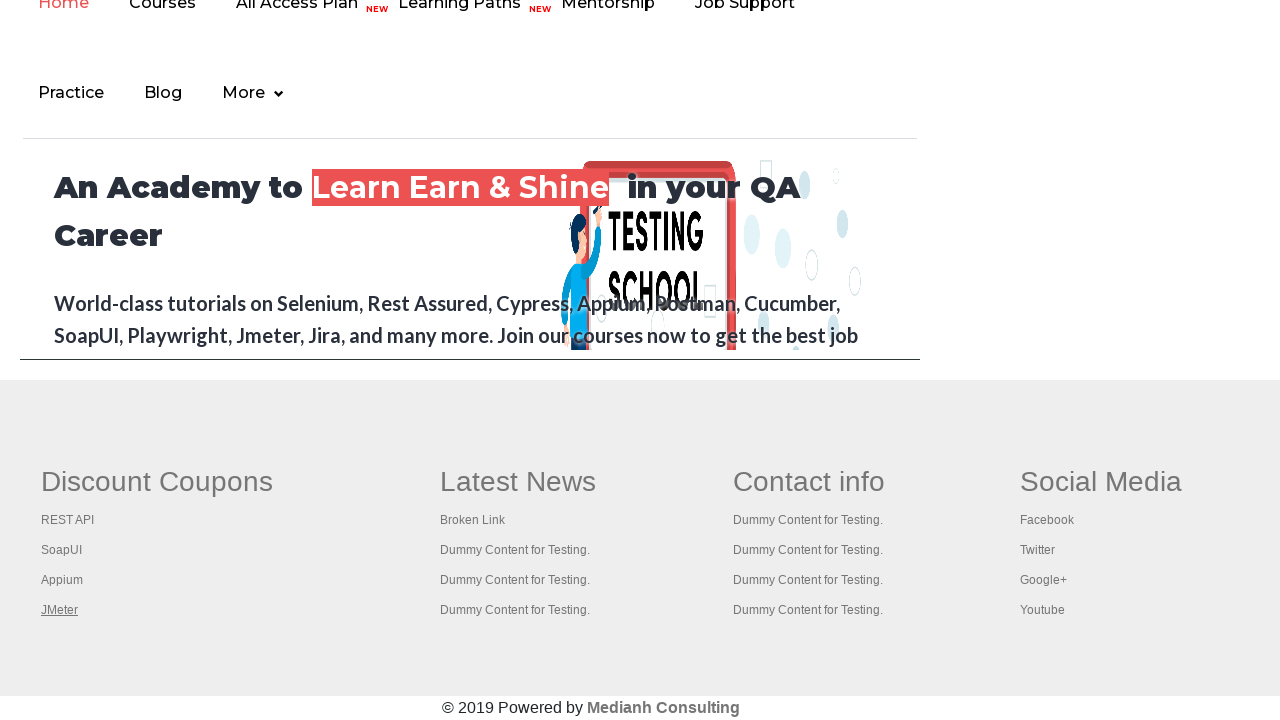

Brought tab to front: Appium tutorial for Mobile Apps testing | RahulShetty Academy | Rahul
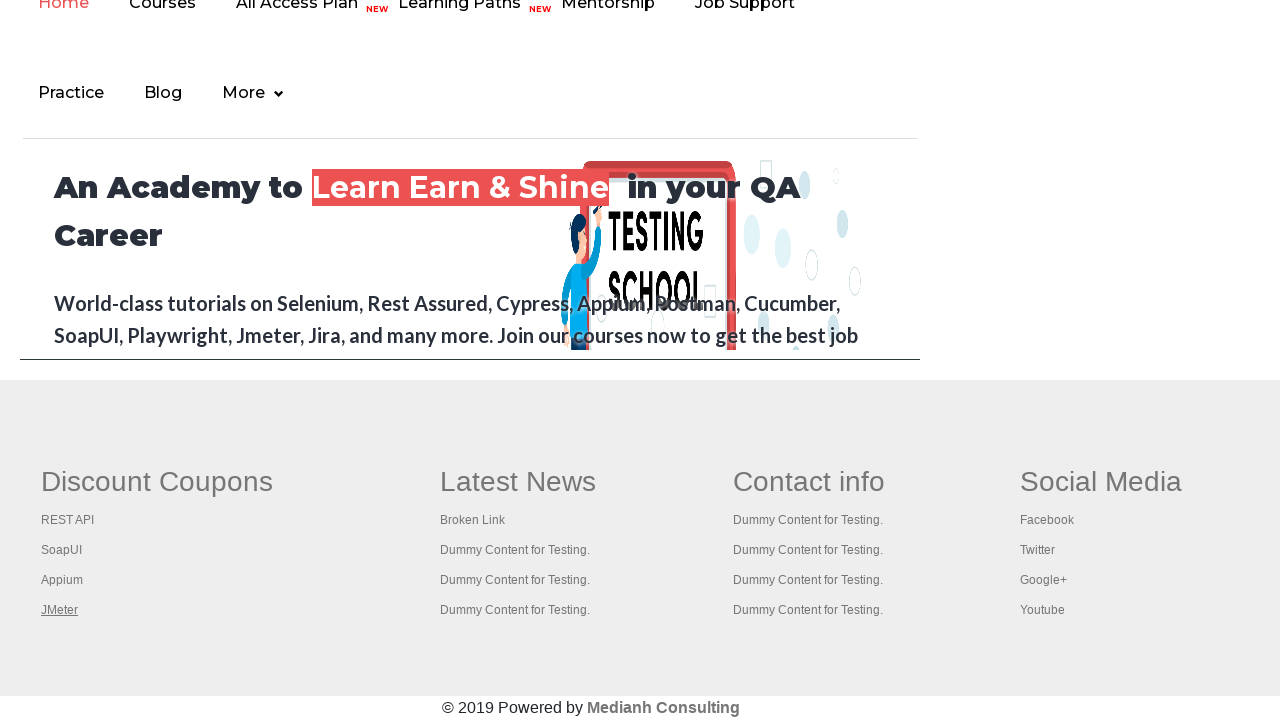

Verified tab title: Appium tutorial for Mobile Apps testing | RahulShetty Academy | Rahul
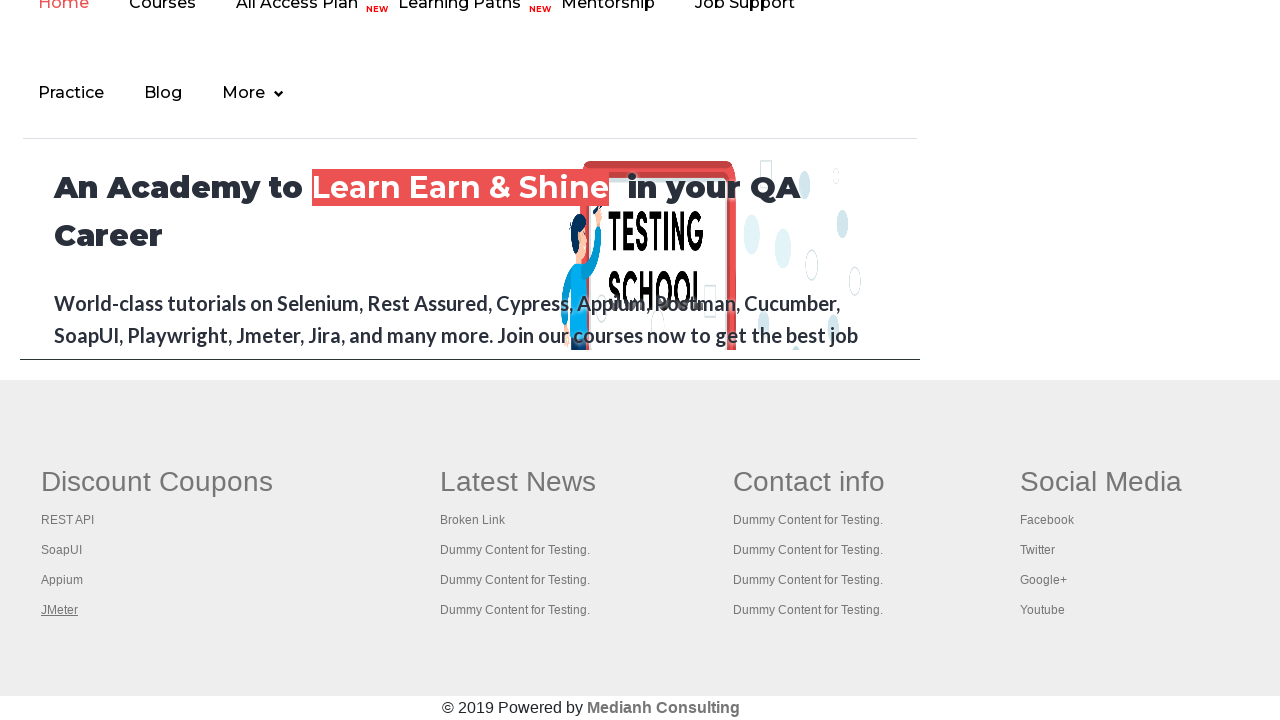

Brought tab to front: Apache JMeter - Apache JMeter™
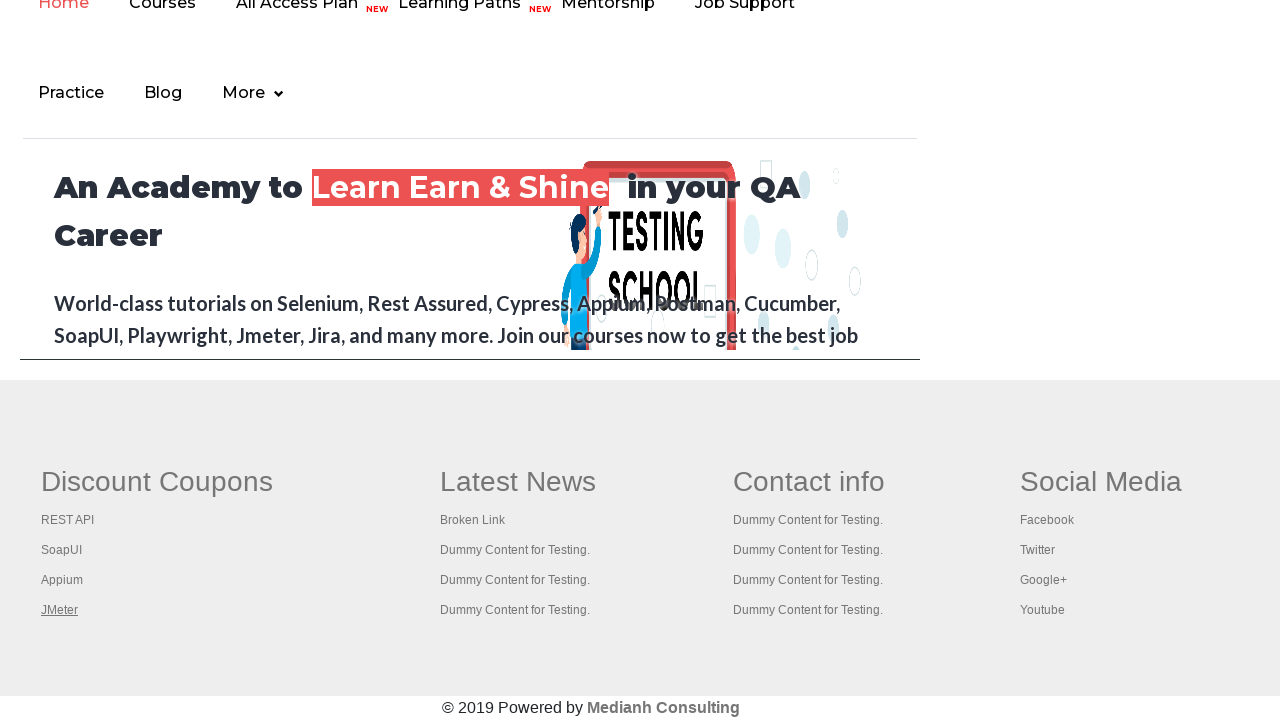

Verified tab title: Apache JMeter - Apache JMeter™
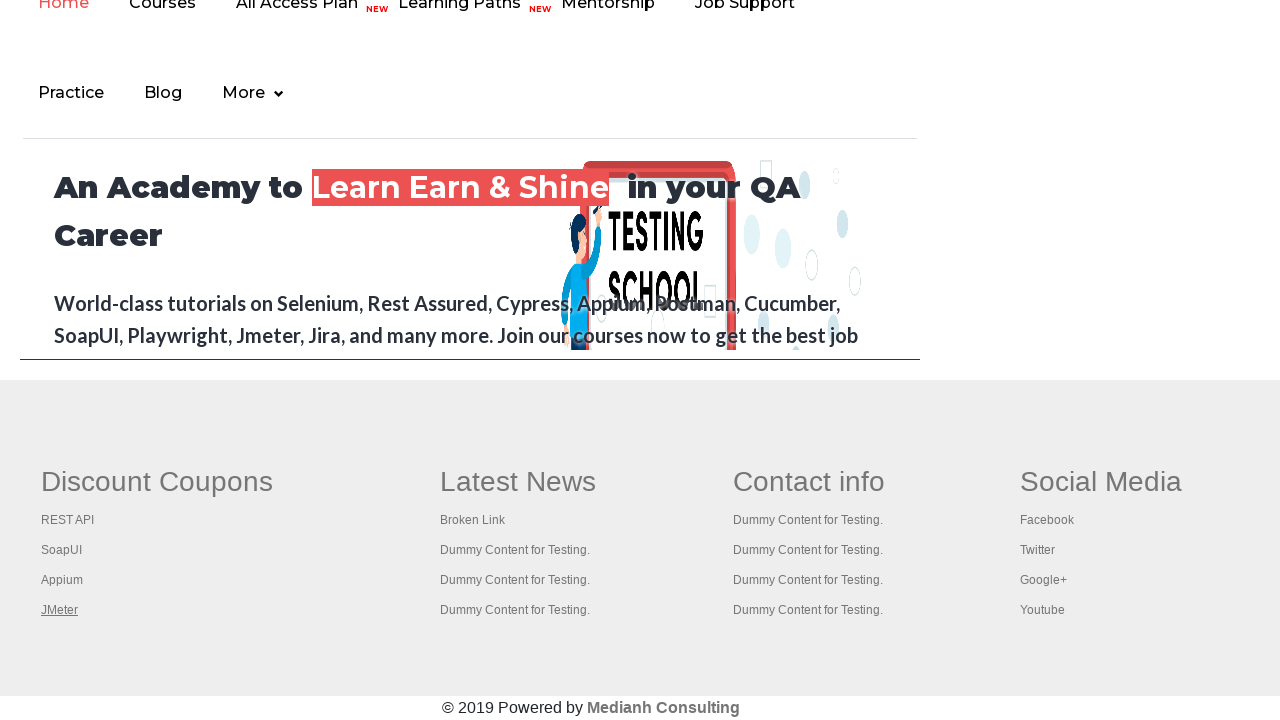

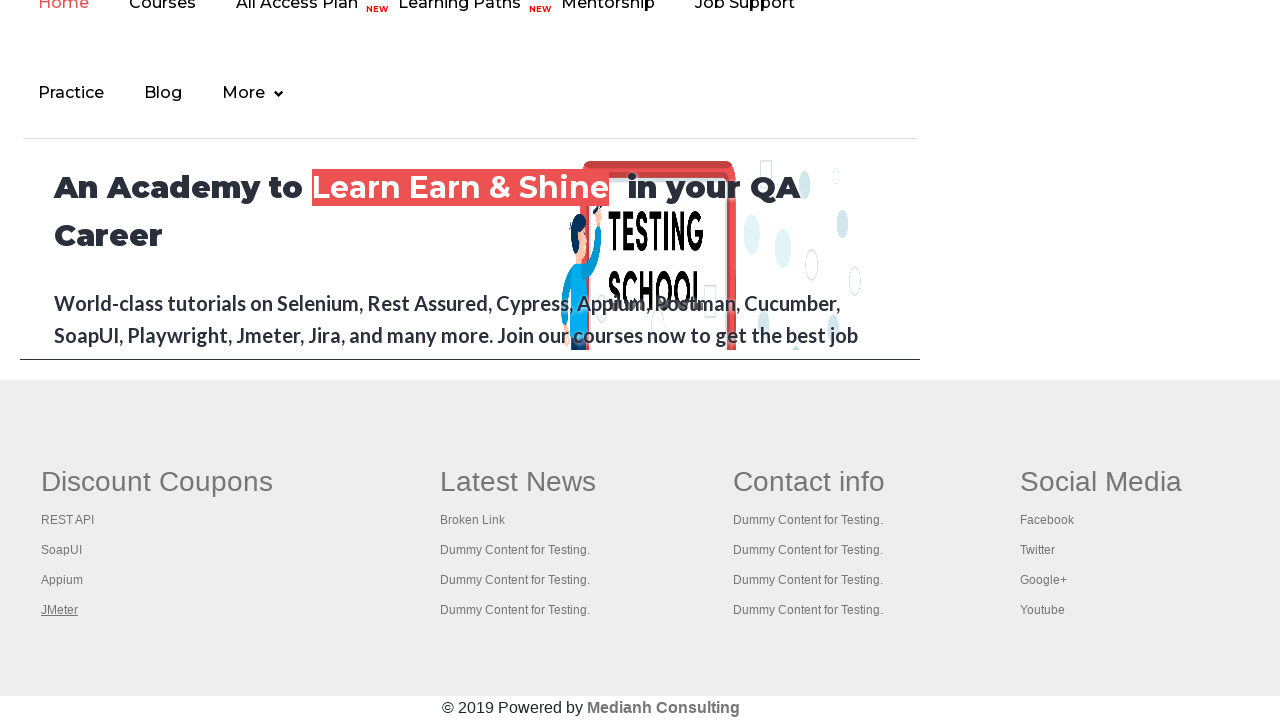